Tests opening a new browser window functionality by navigating to OpenCart website, then opening a new window and navigating to OrangeHRM website

Starting URL: https://www.opencart.com/

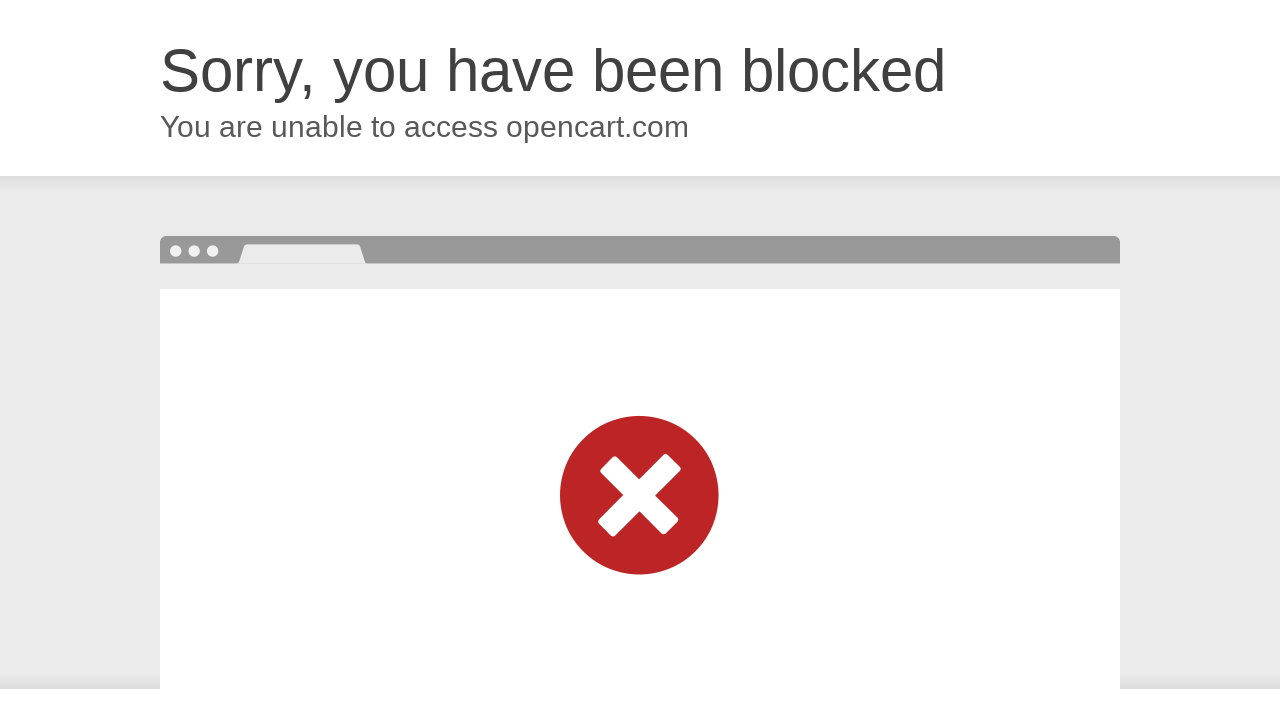

Opened a new browser window/tab
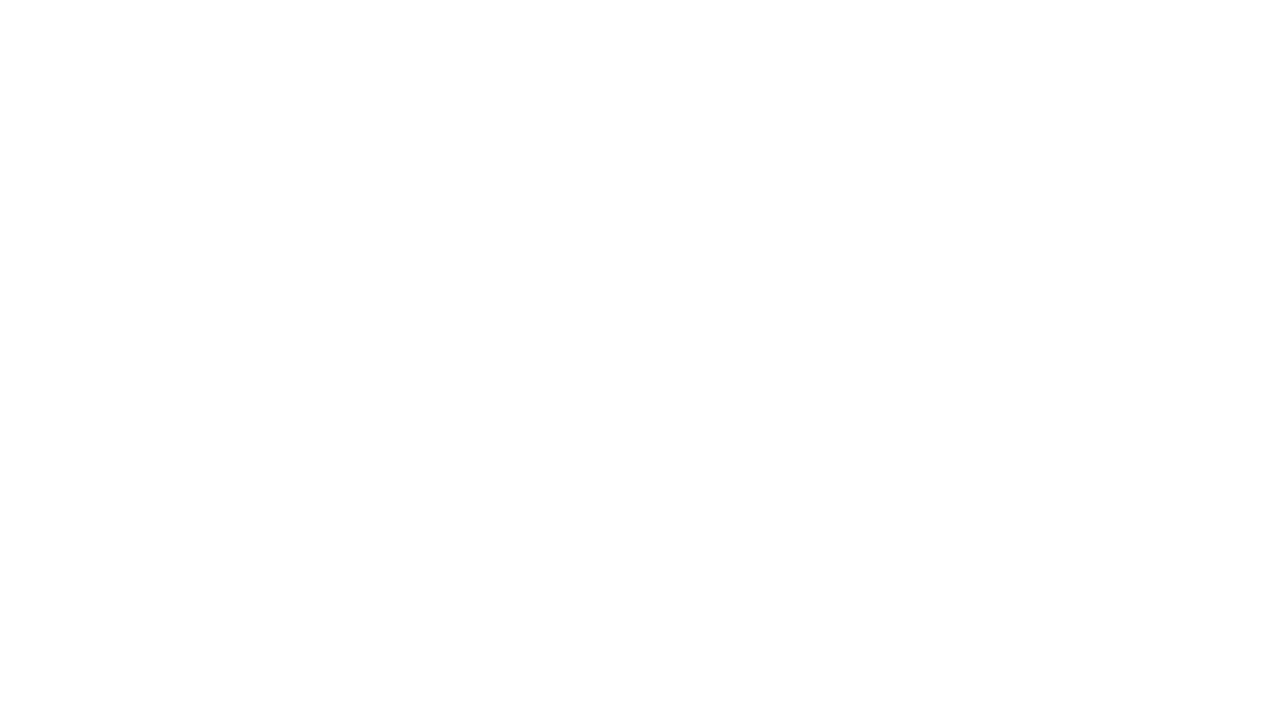

Navigated to OrangeHRM website in new window
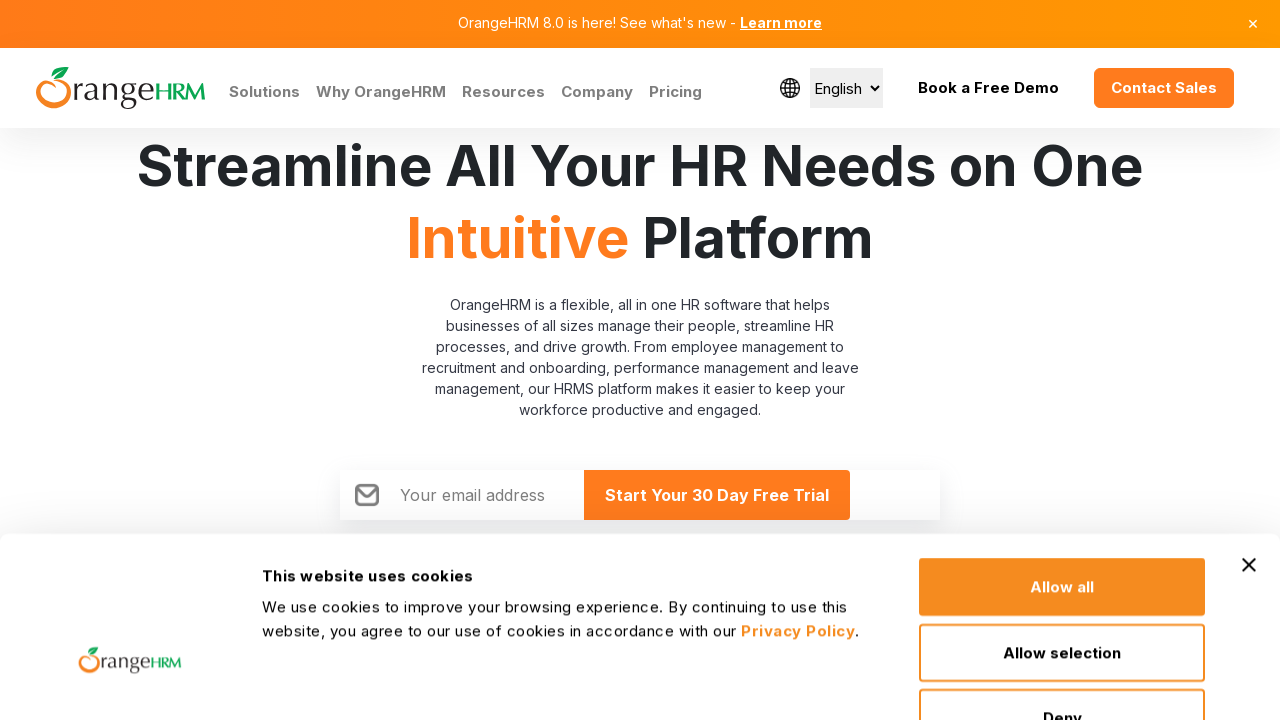

OrangeHRM page loaded and DOM content fully rendered
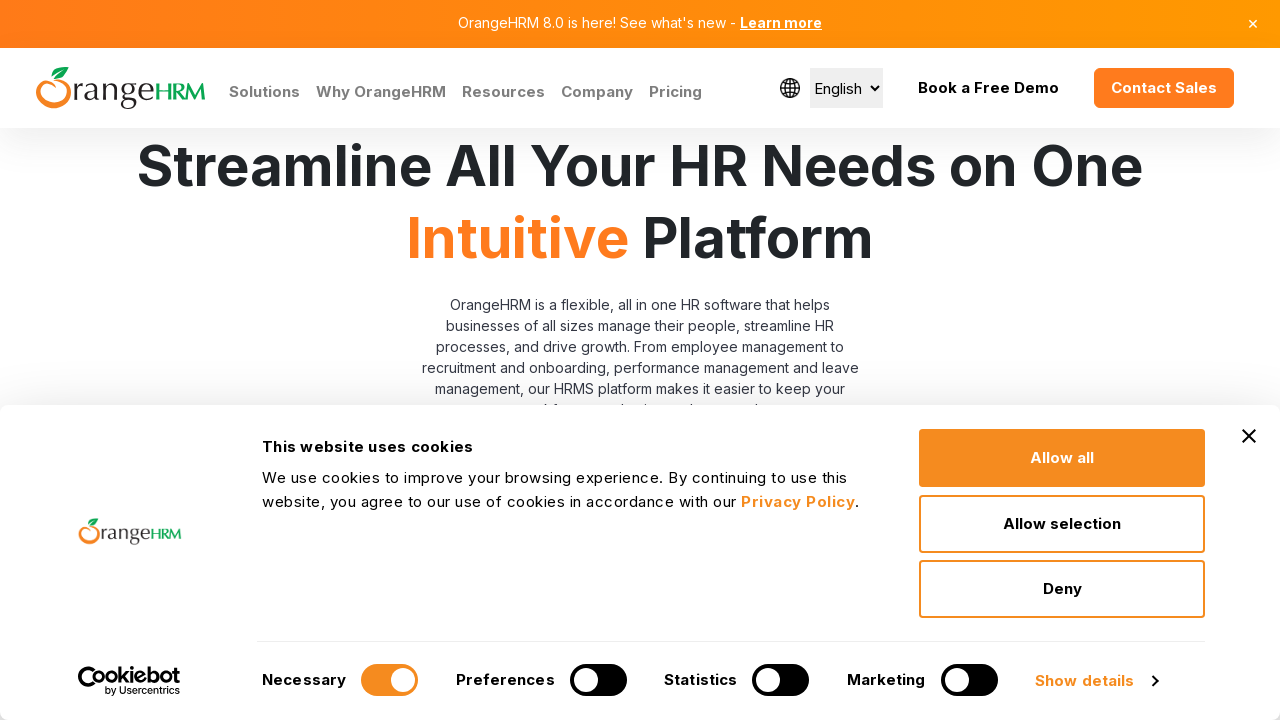

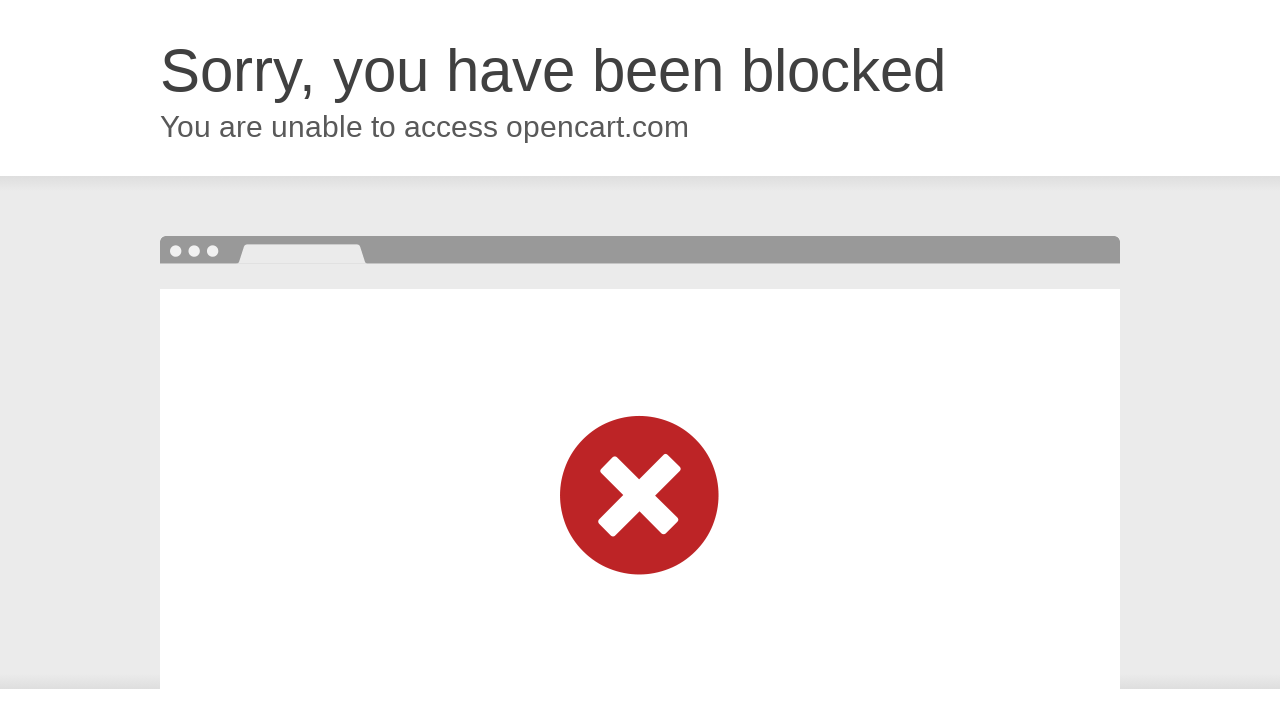